Tests drag and drop functionality by dragging an element to a drop target

Starting URL: https://demoqa.com/droppable

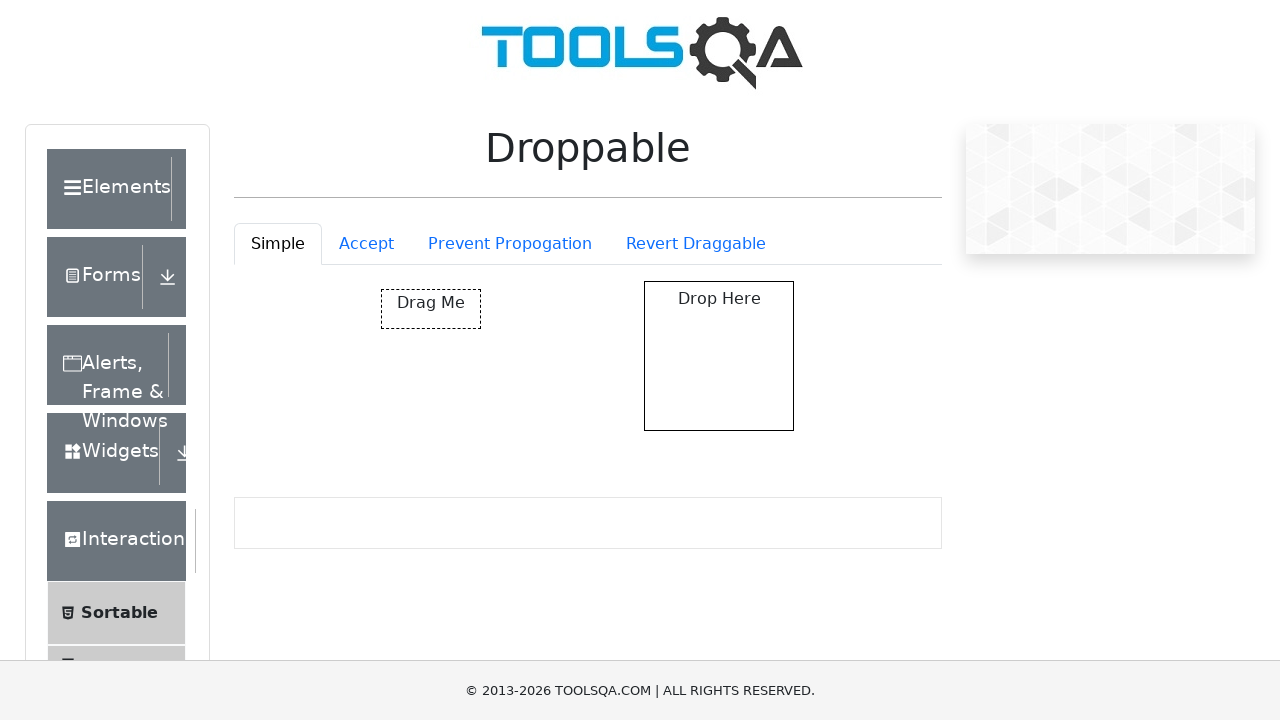

Navigated to drag and drop demo page
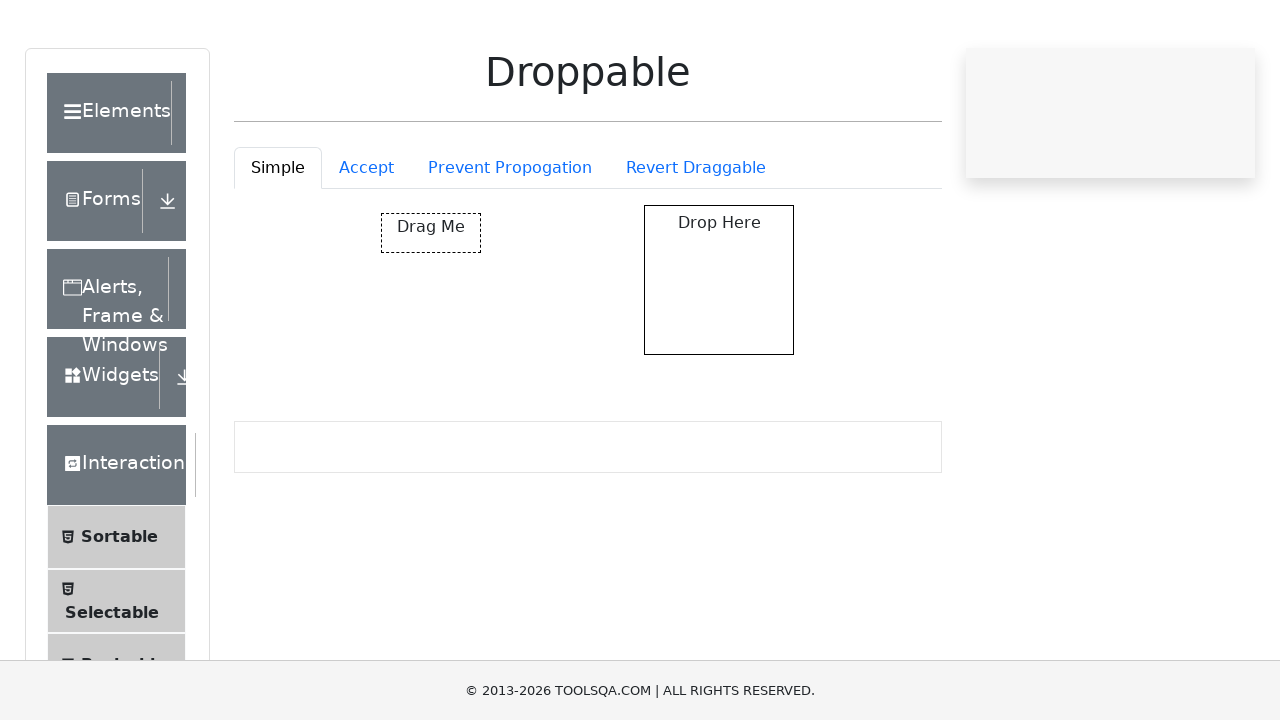

Located draggable element
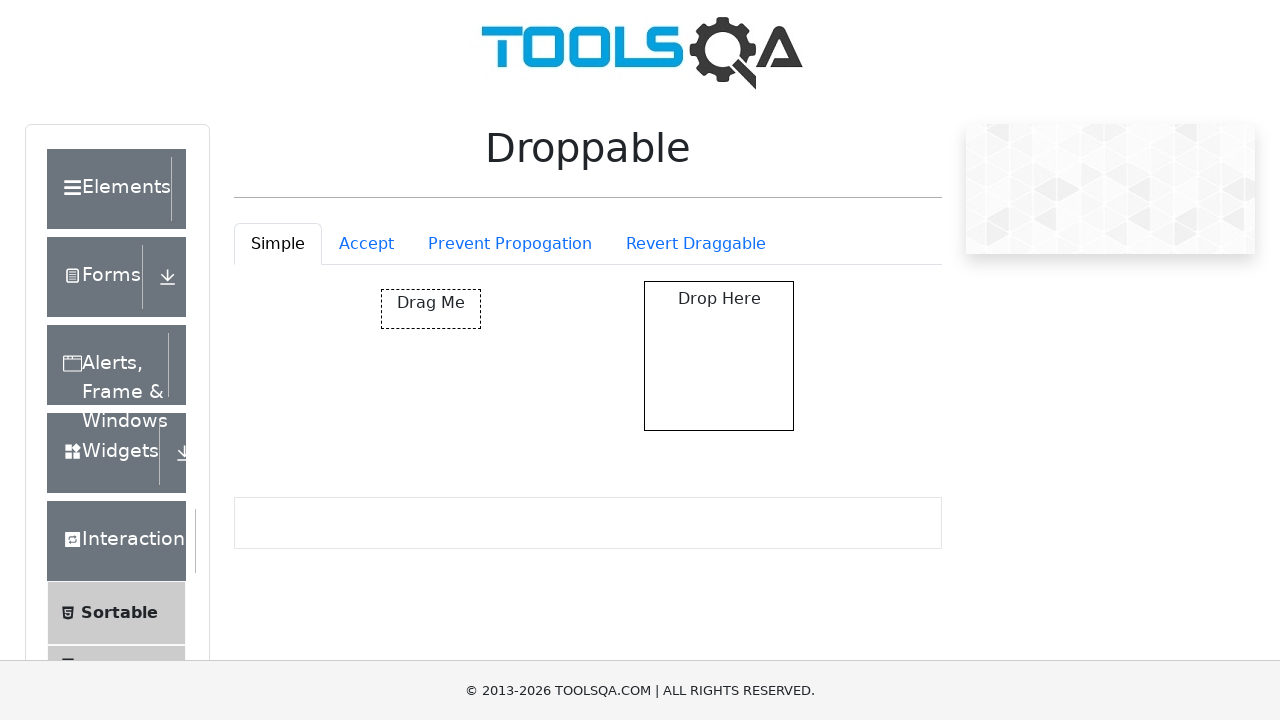

Located drop target element
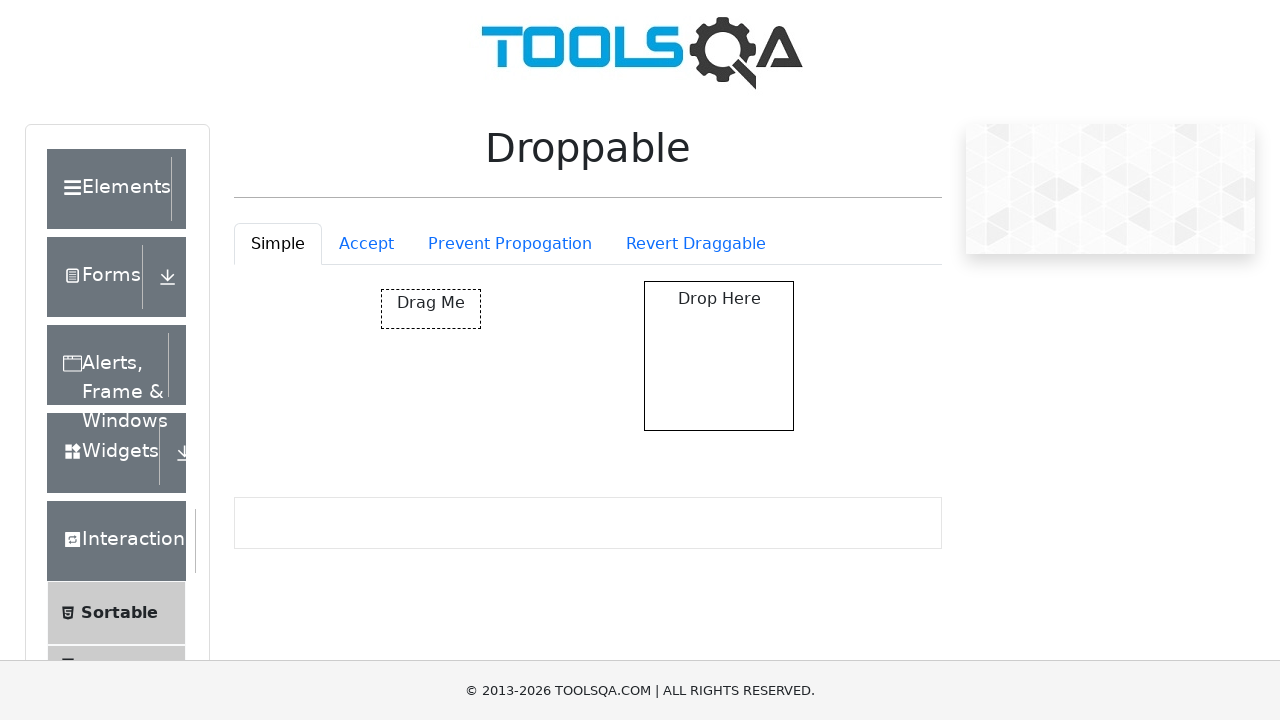

Dragged element to drop target at (719, 356)
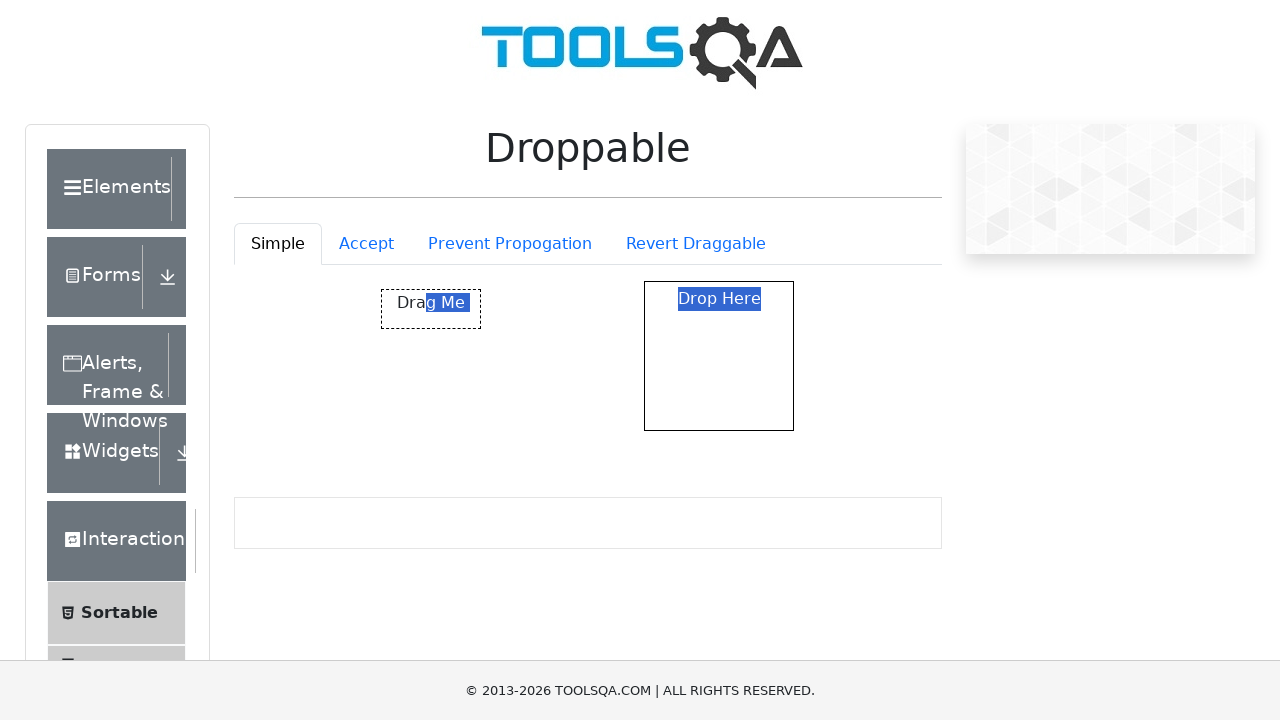

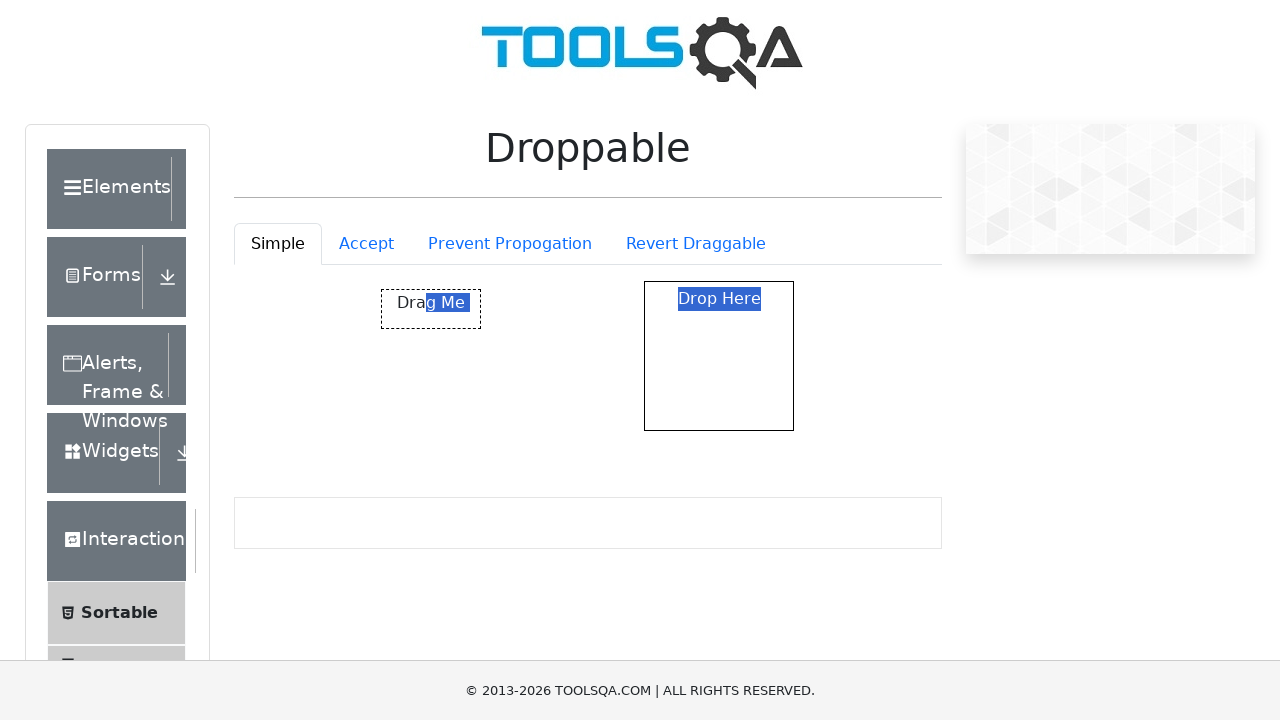